Tests iframe handling by switching to an iframe, verifying text visibility, switching back to parent frame, and clicking a link

Starting URL: https://the-internet.herokuapp.com/iframe

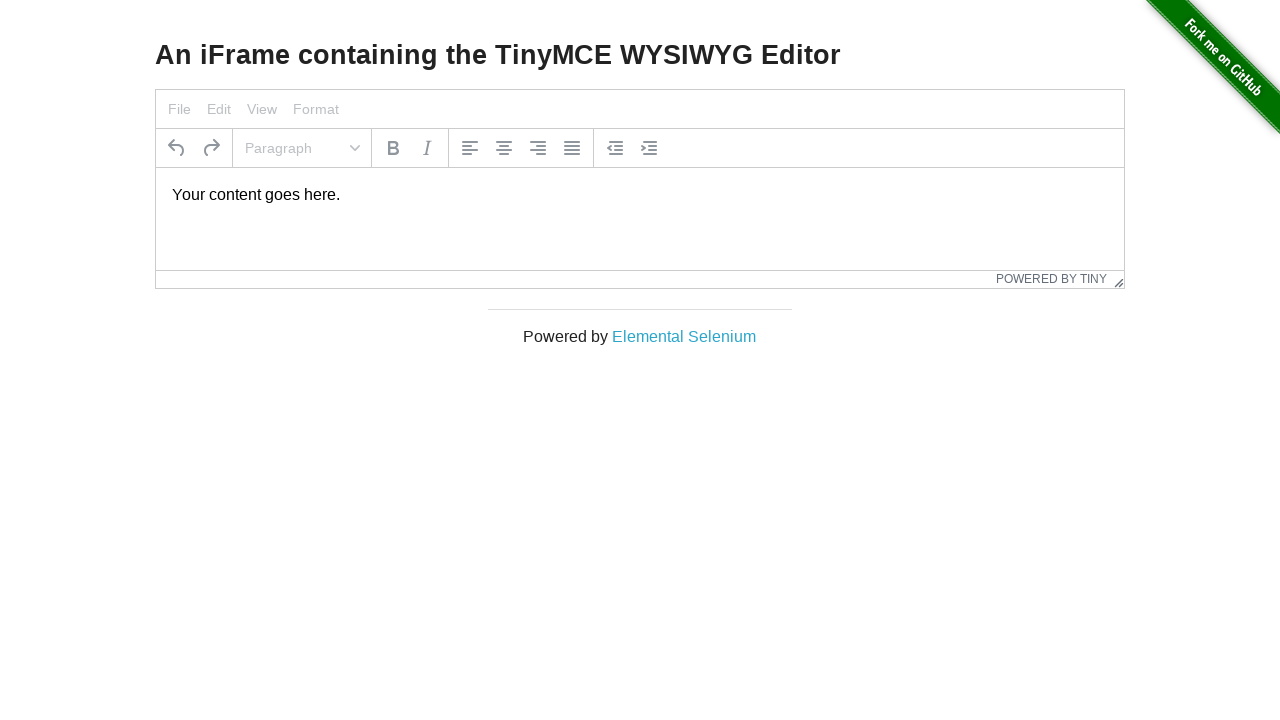

Located iframe with id 'mce_0_ifr'
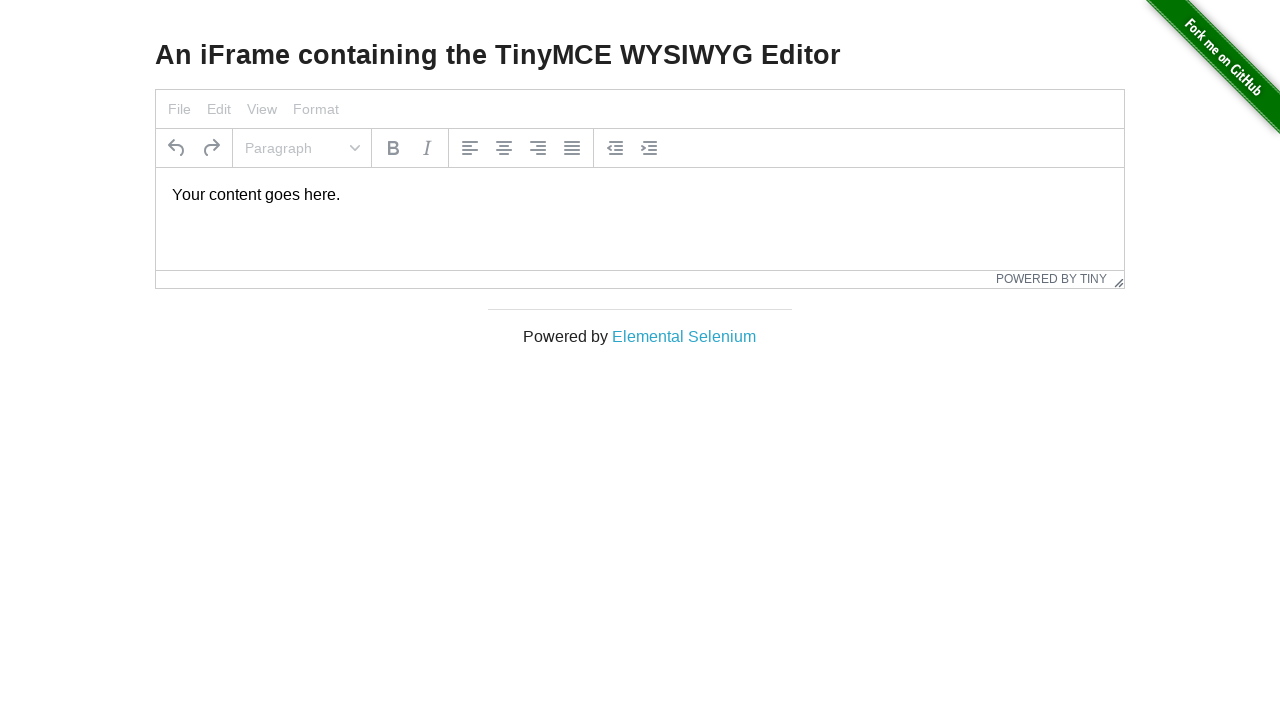

Located paragraph element within iframe
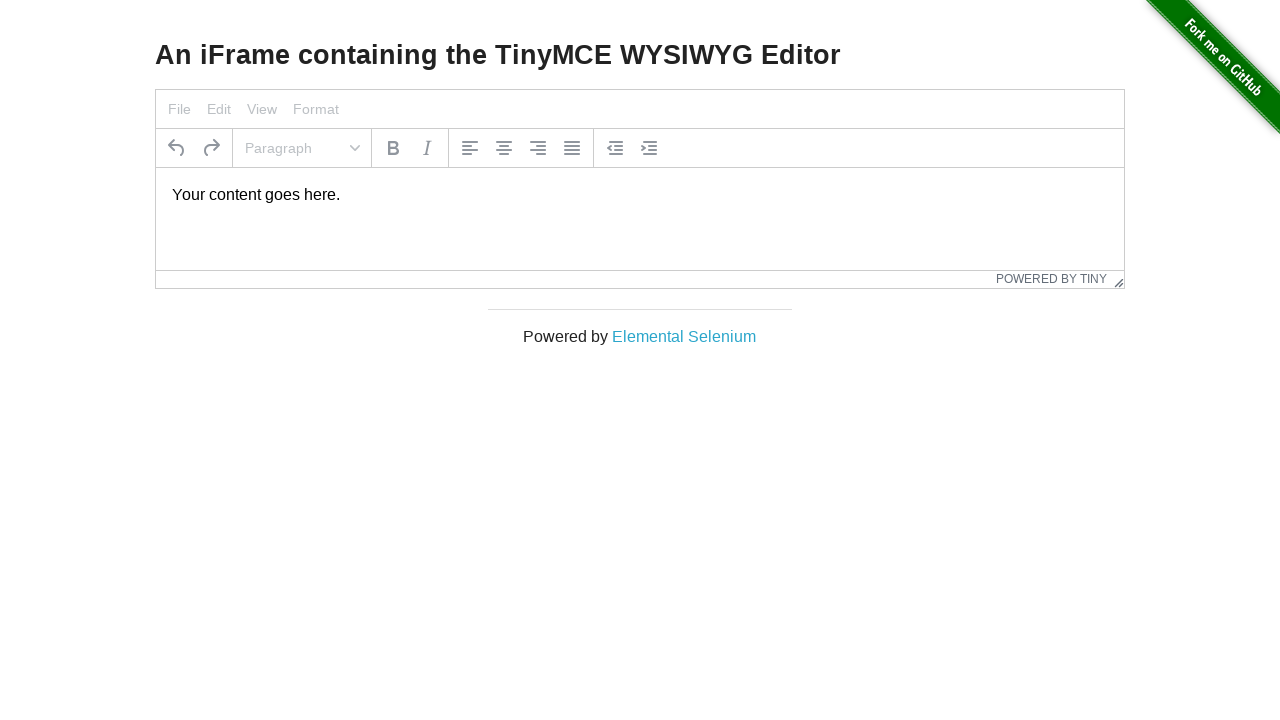

Verified text element is visible within iframe
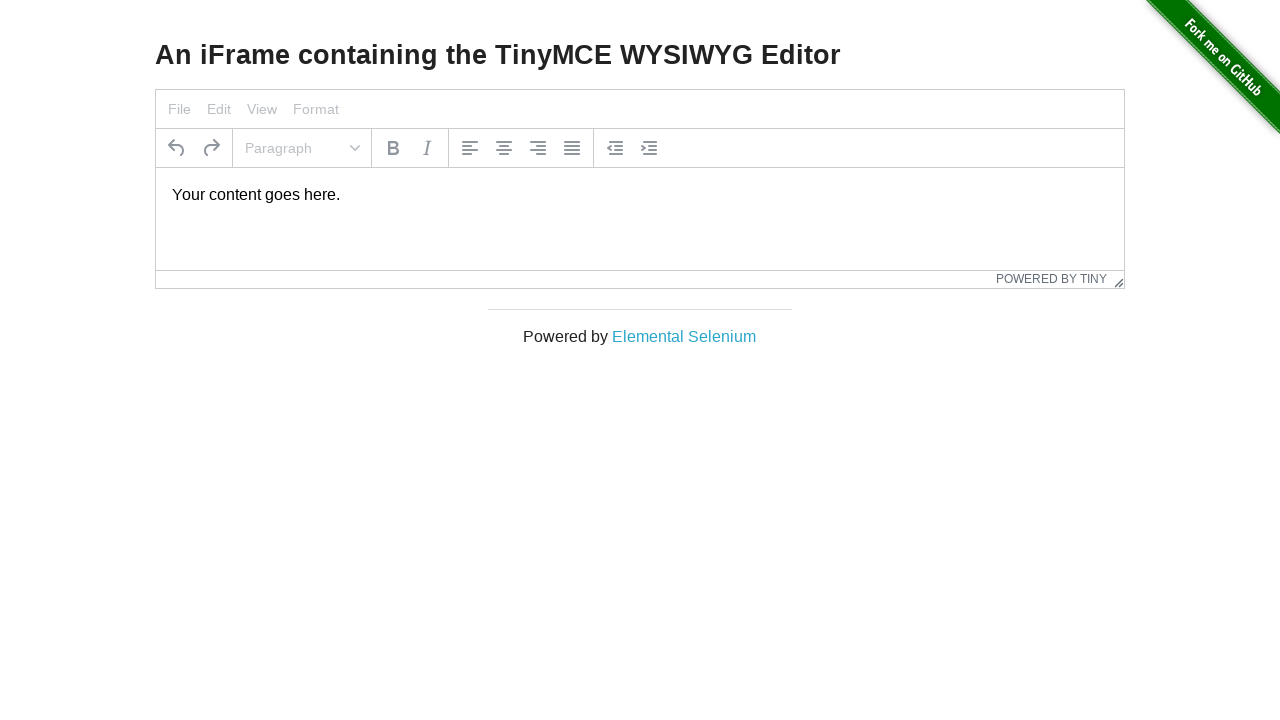

Clicked 'Elemental Selenium' link on main page at (684, 336) on text=Elemental Selenium
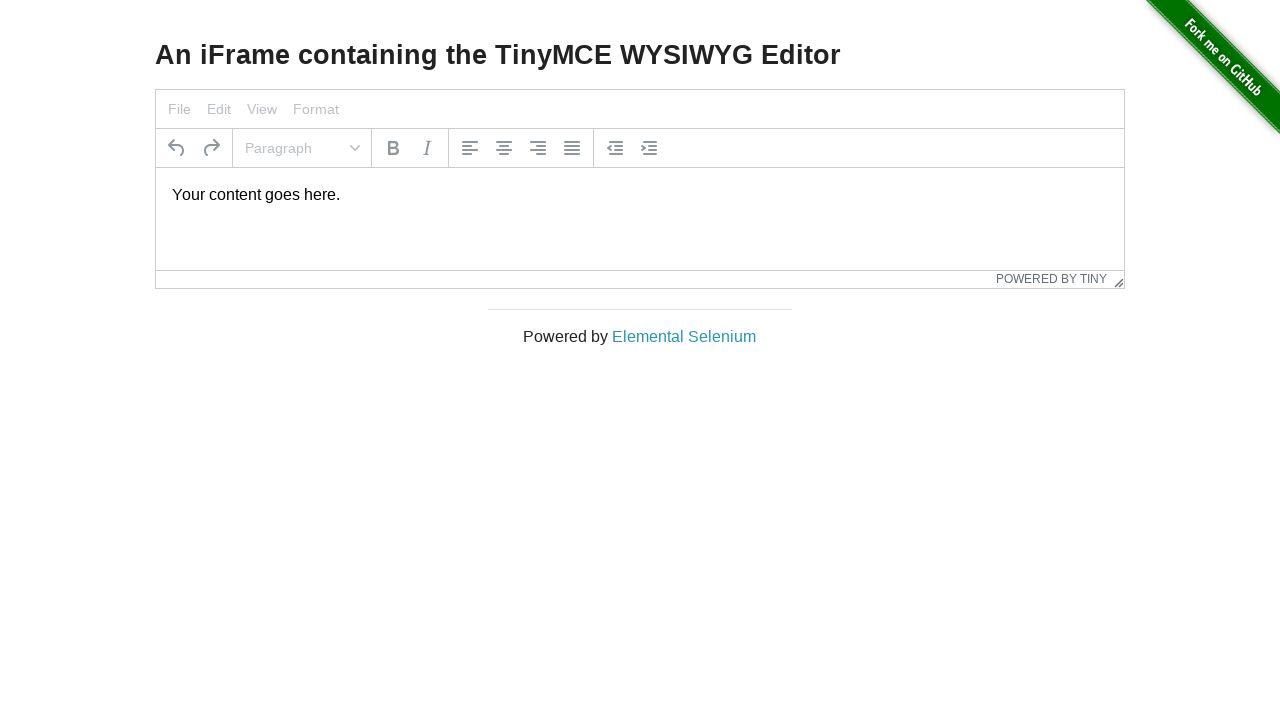

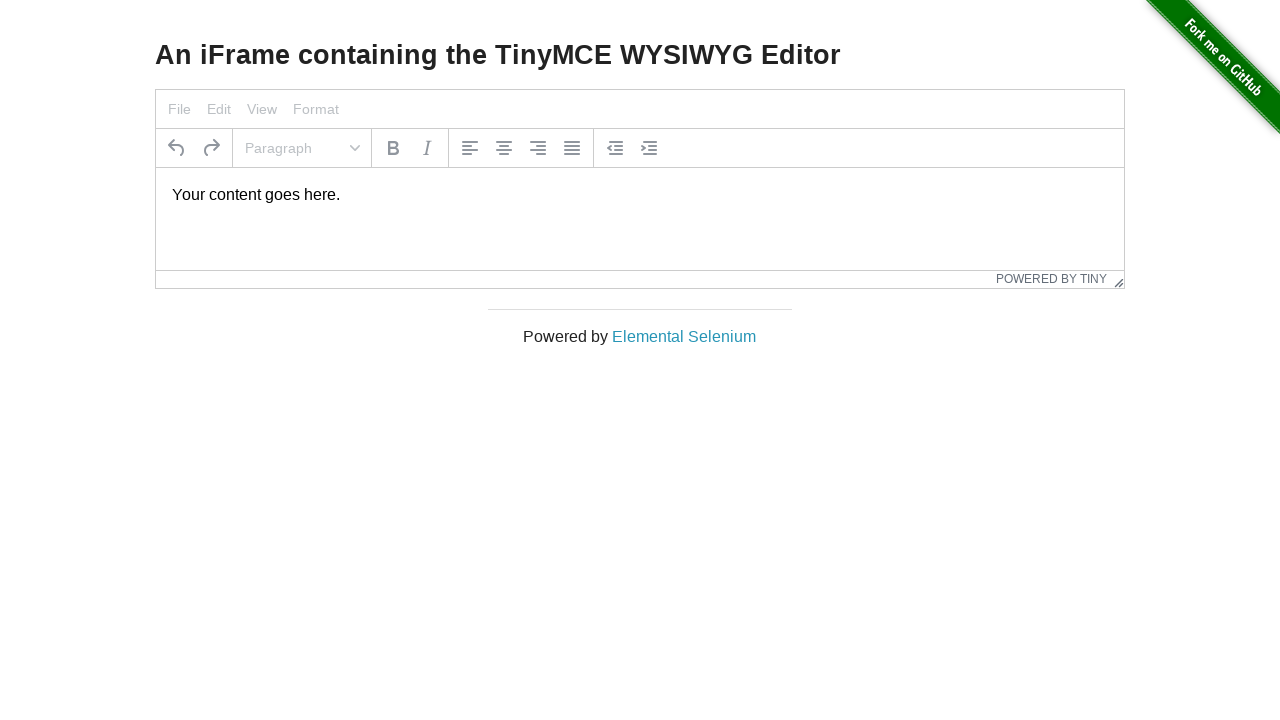